Tests that Clear completed button is hidden when no items are completed

Starting URL: https://demo.playwright.dev/todomvc

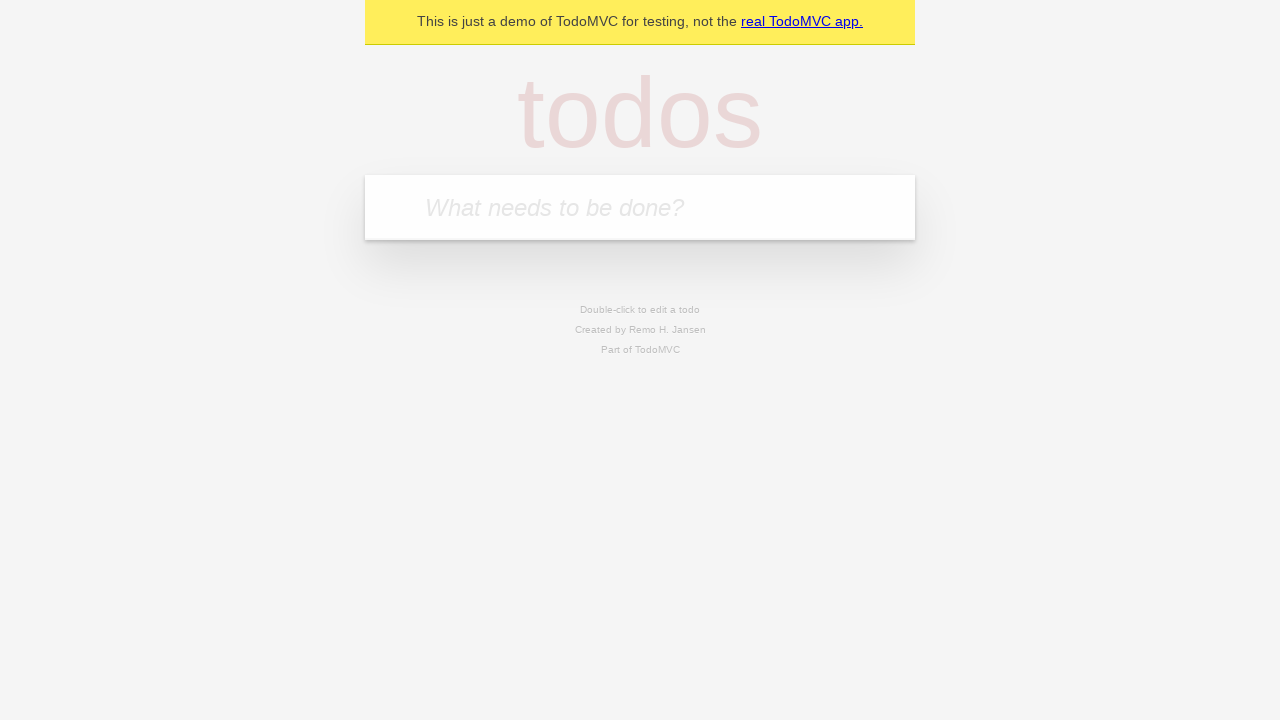

Filled todo input with 'buy some cheese' on internal:attr=[placeholder="What needs to be done?"i]
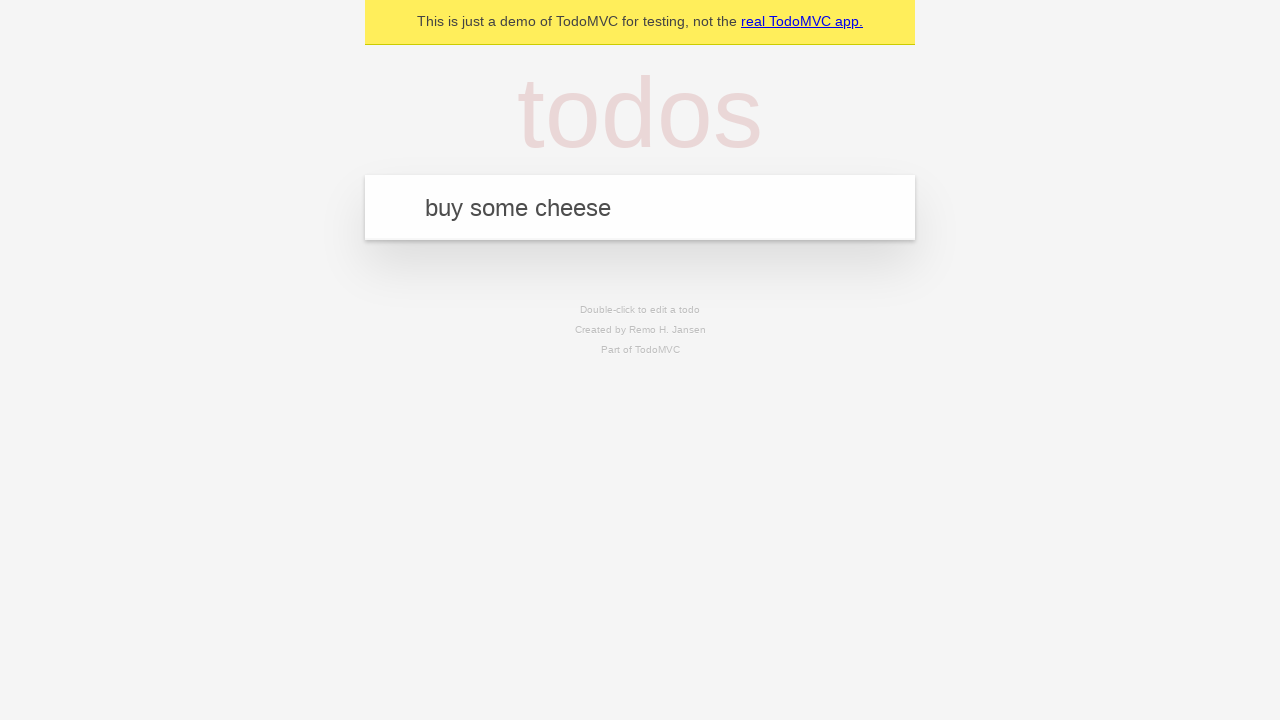

Pressed Enter to add first todo on internal:attr=[placeholder="What needs to be done?"i]
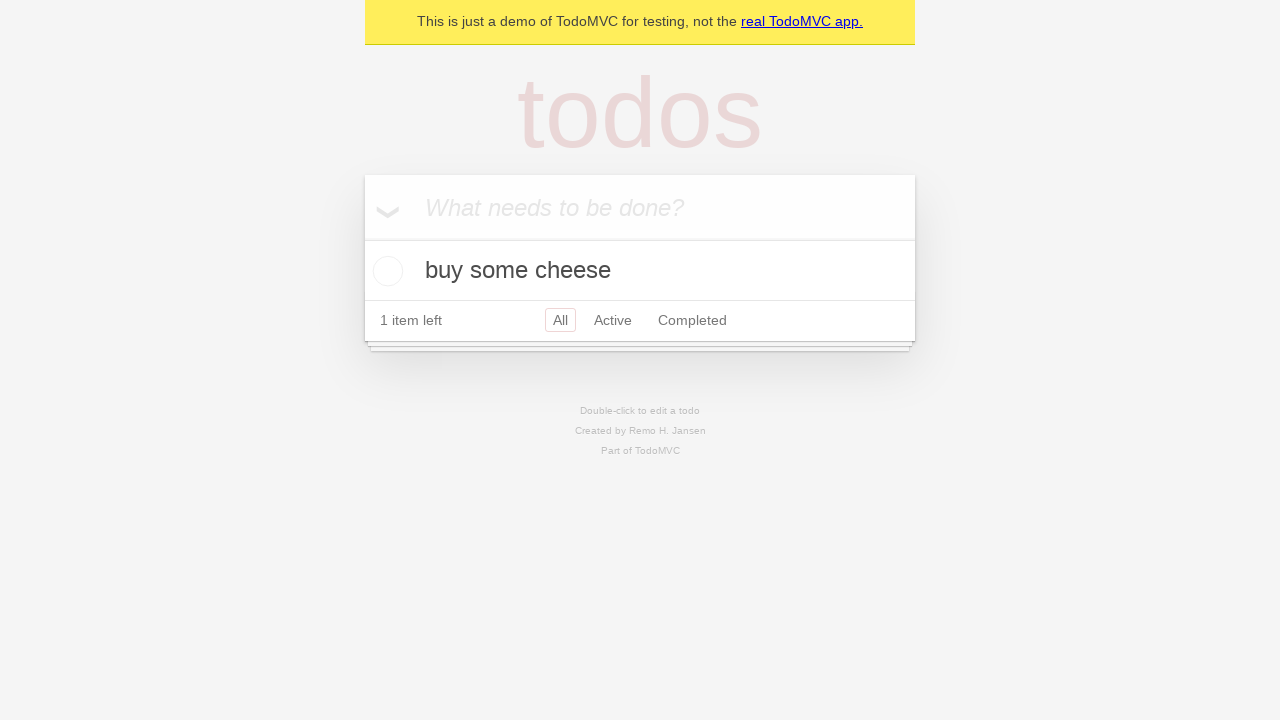

Filled todo input with 'feed the cat' on internal:attr=[placeholder="What needs to be done?"i]
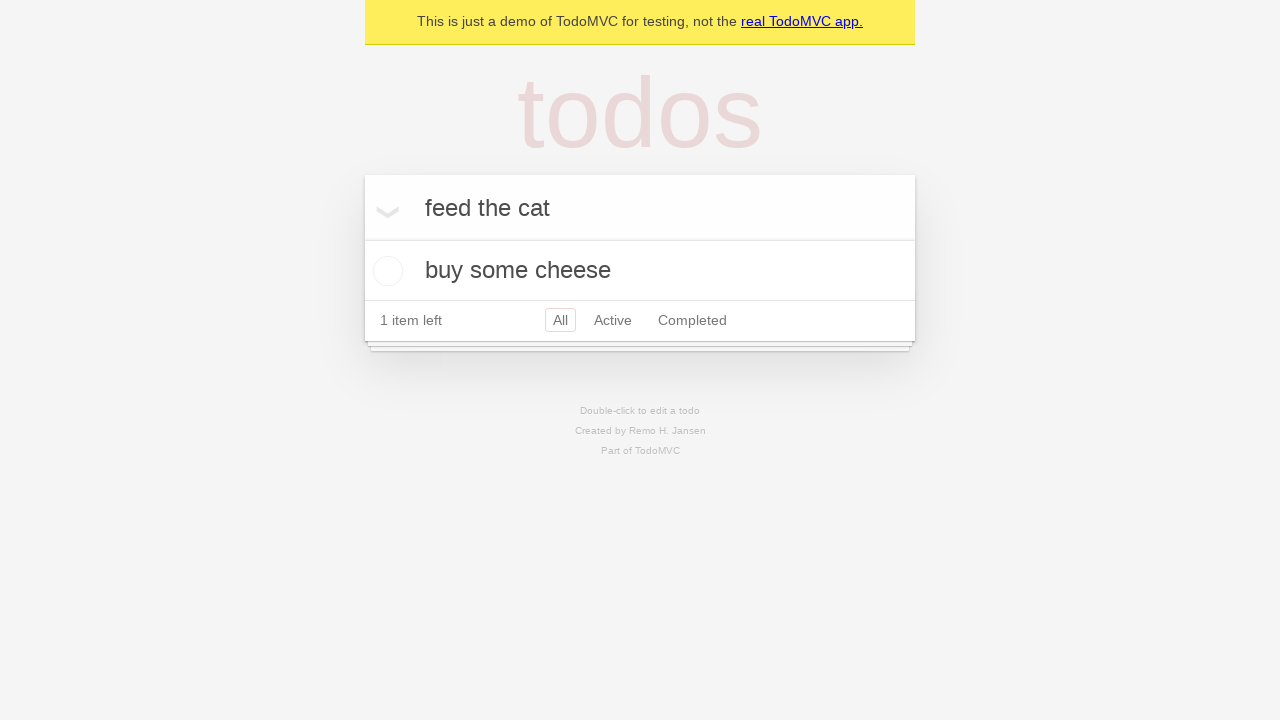

Pressed Enter to add second todo on internal:attr=[placeholder="What needs to be done?"i]
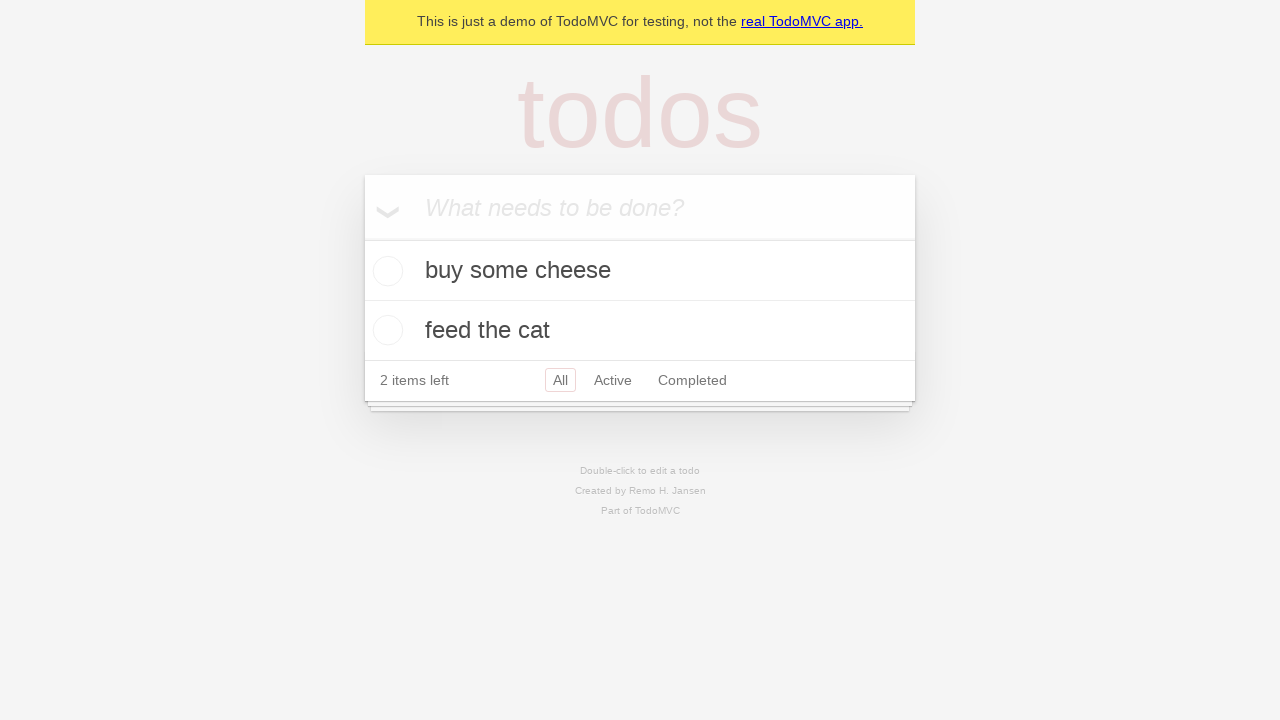

Filled todo input with 'book a doctors appointment' on internal:attr=[placeholder="What needs to be done?"i]
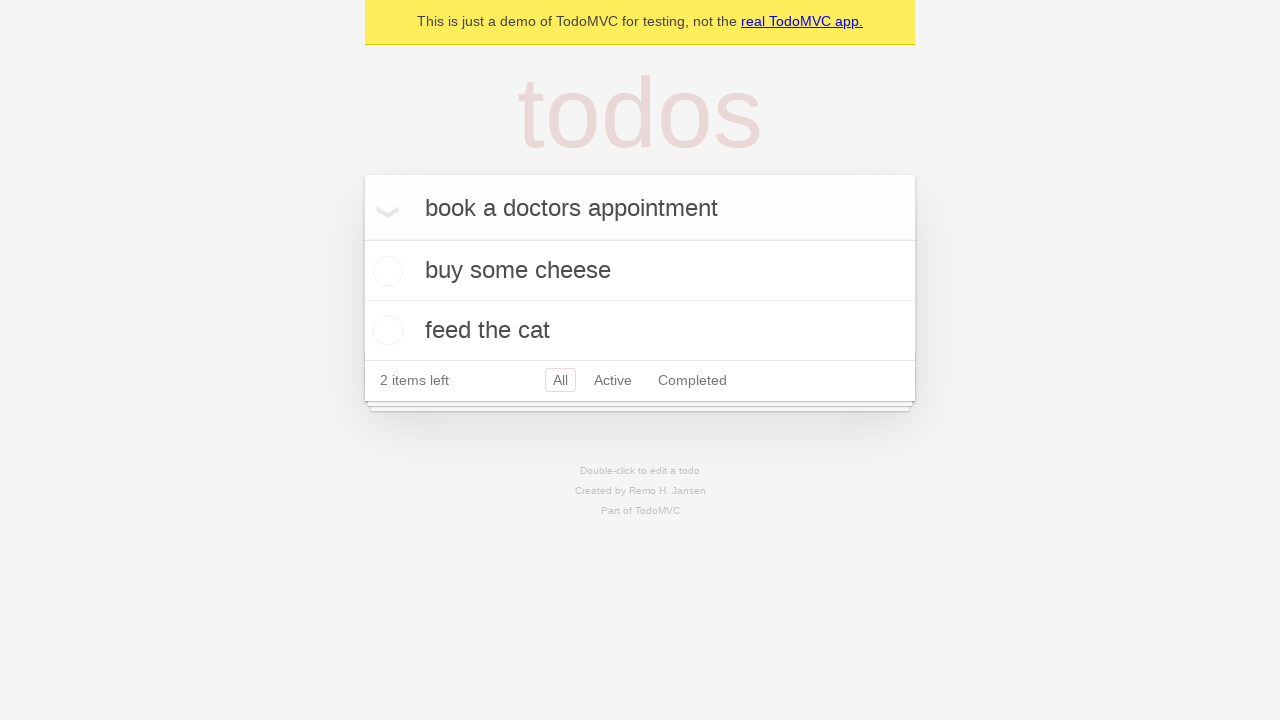

Pressed Enter to add third todo on internal:attr=[placeholder="What needs to be done?"i]
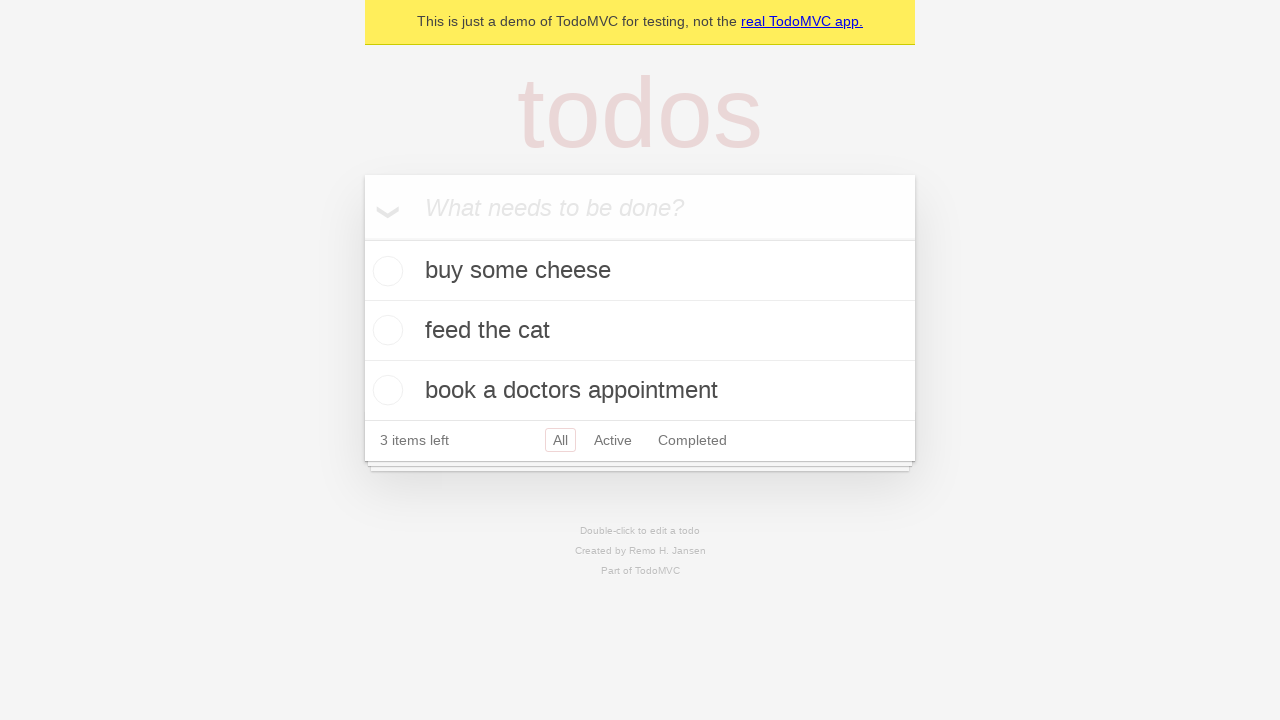

Checked the first todo item at (385, 271) on .todo-list li .toggle >> nth=0
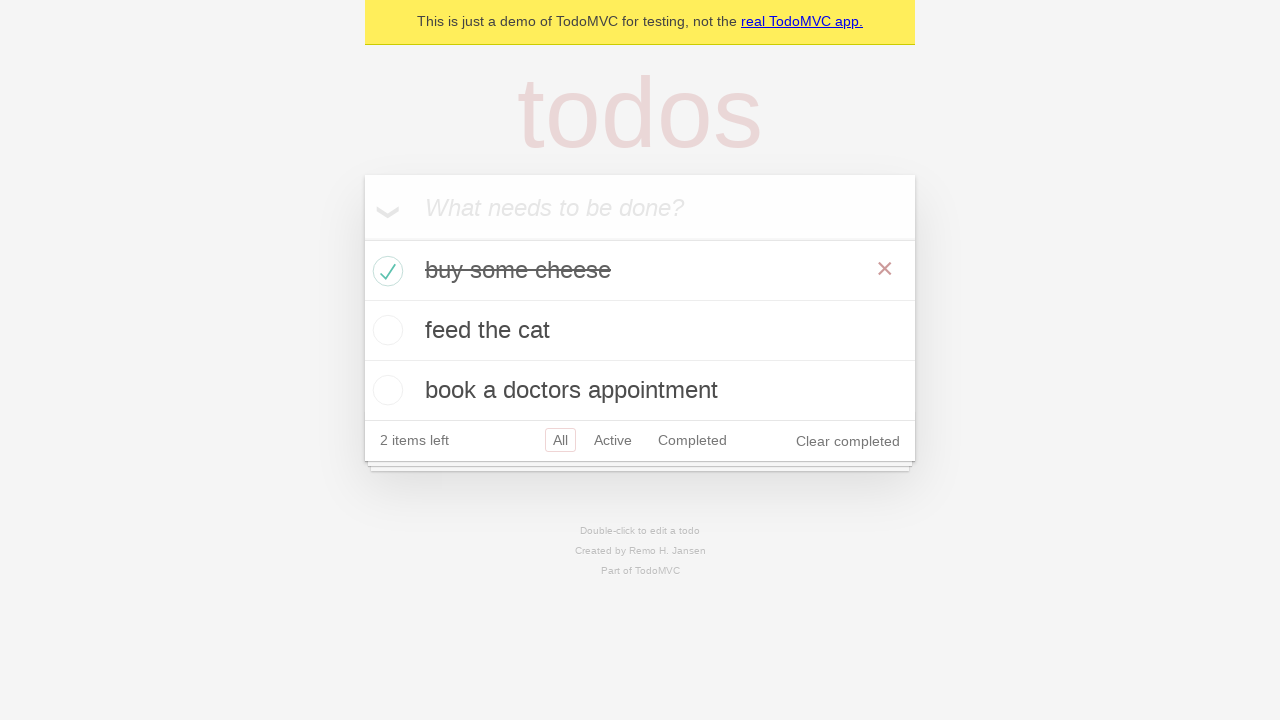

Clicked Clear completed button to remove completed todo at (848, 441) on internal:role=button[name="Clear completed"i]
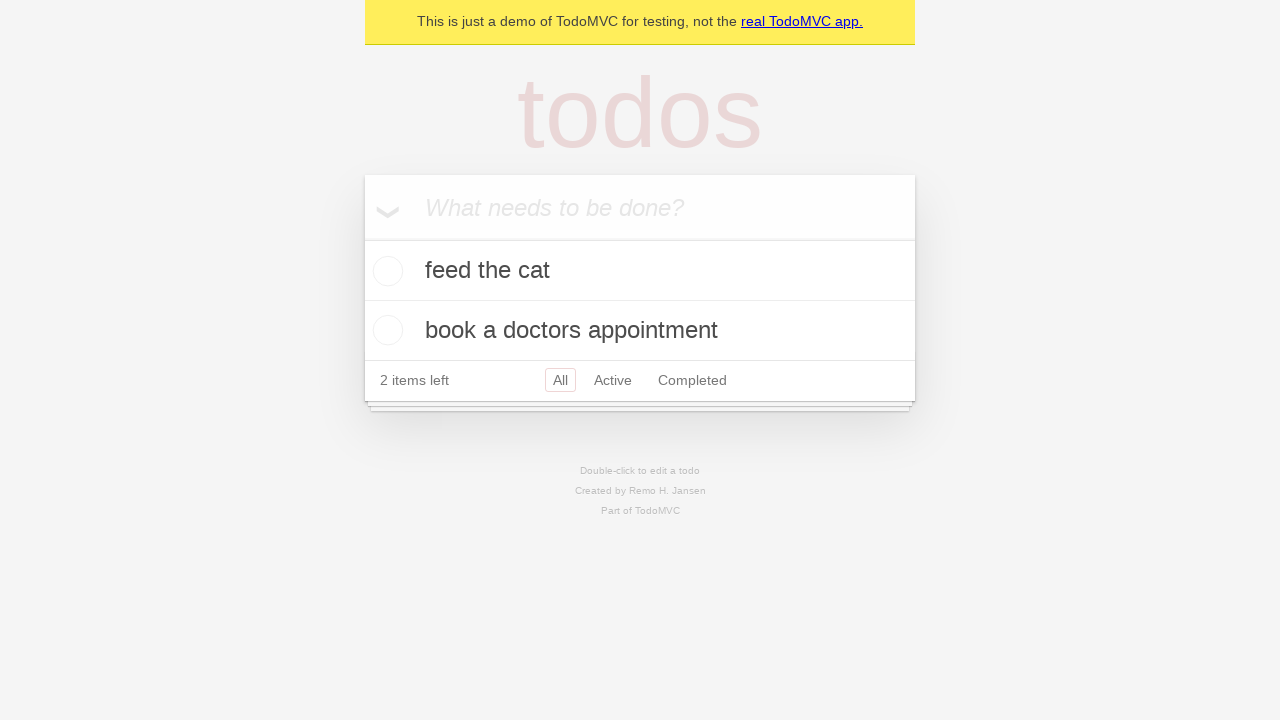

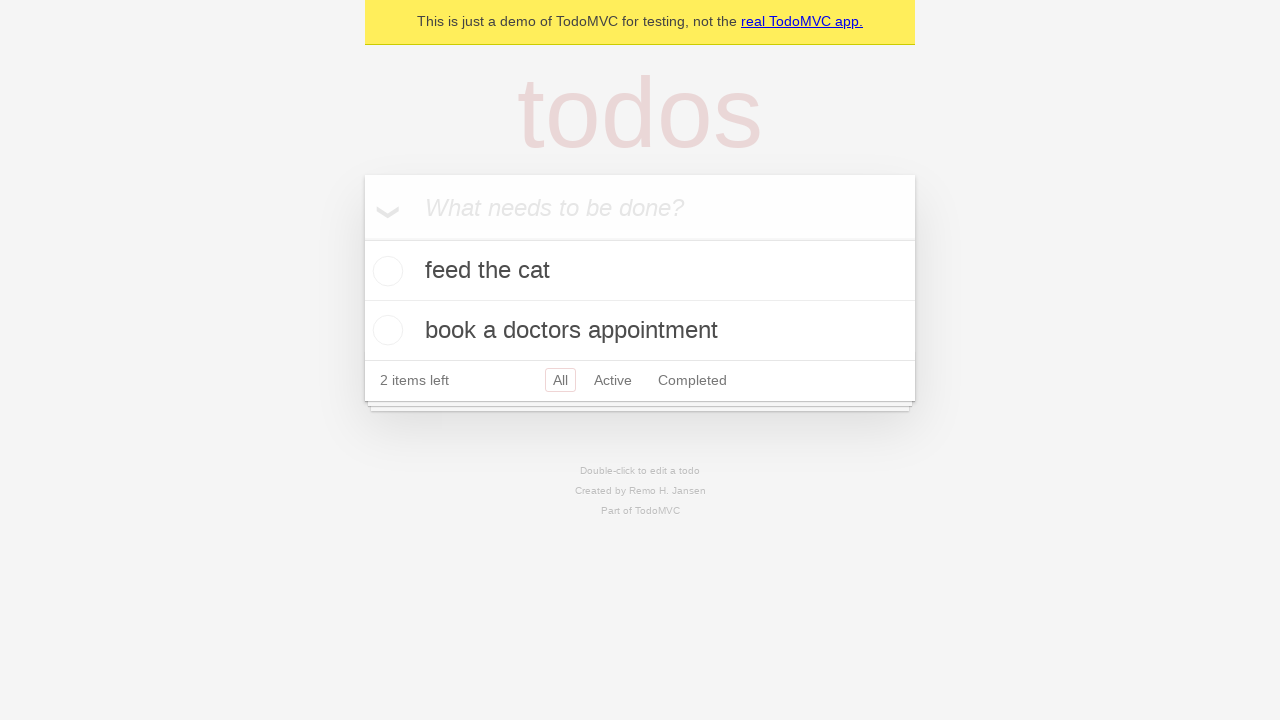